Tests hover interaction by moving the mouse over image elements on the page

Starting URL: https://the-internet.herokuapp.com/hovers

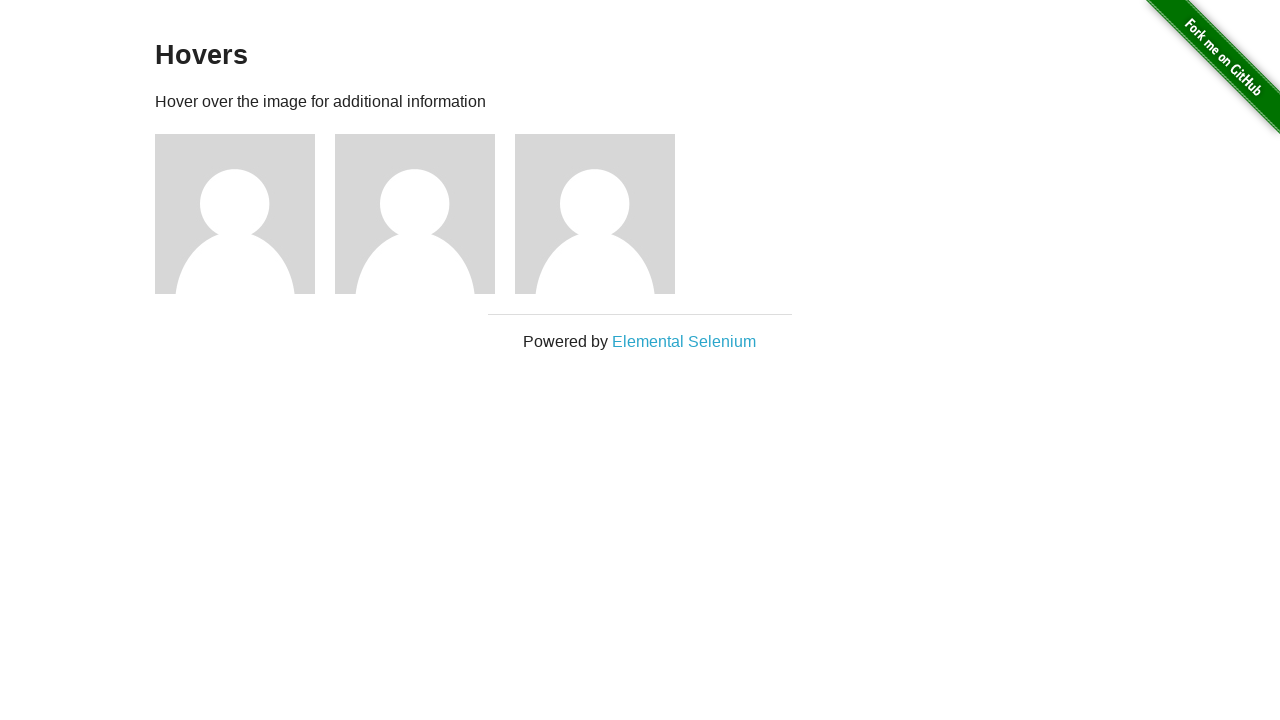

Navigated to hovers page
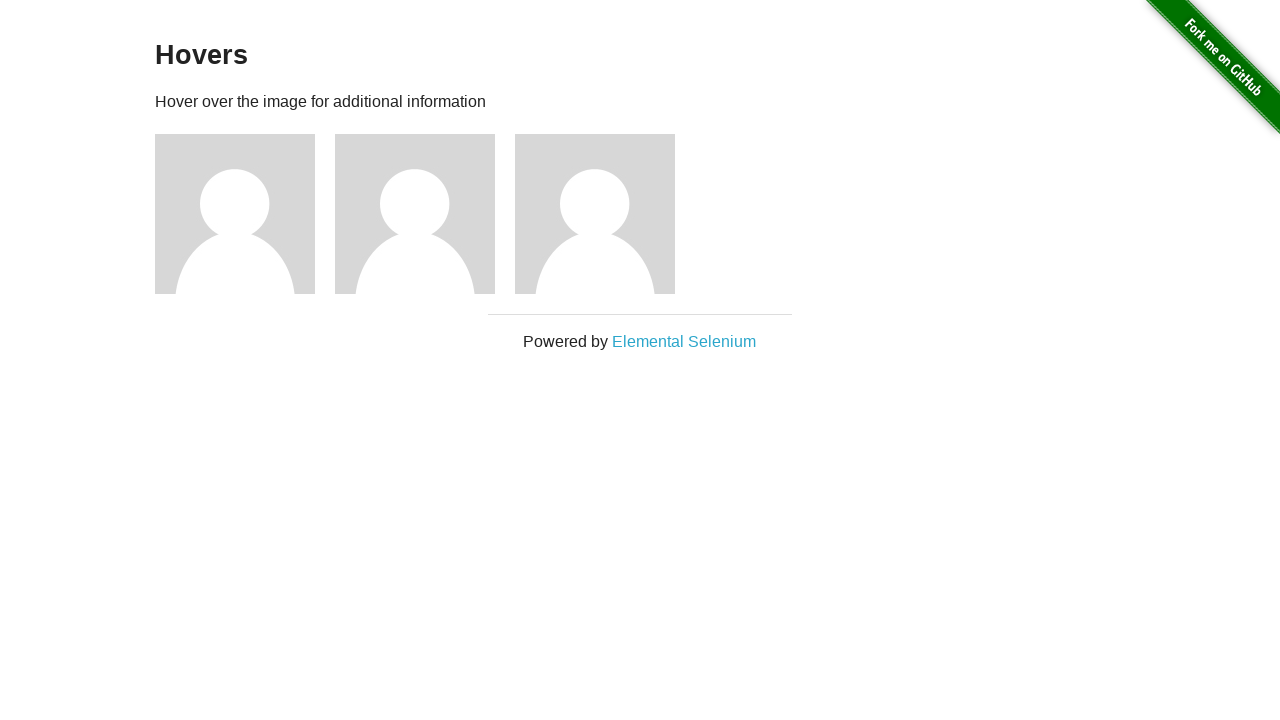

Located all figure elements on the page
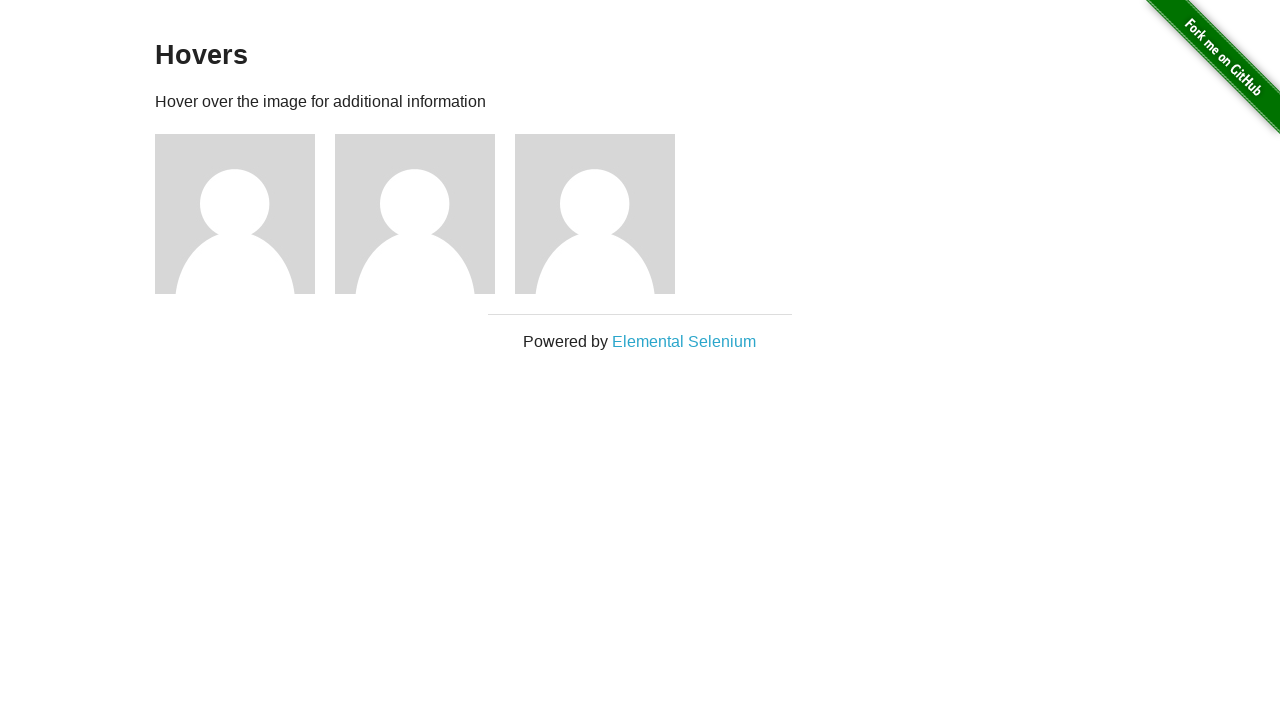

Hovered over the first figure element at (245, 214) on .figure >> nth=0
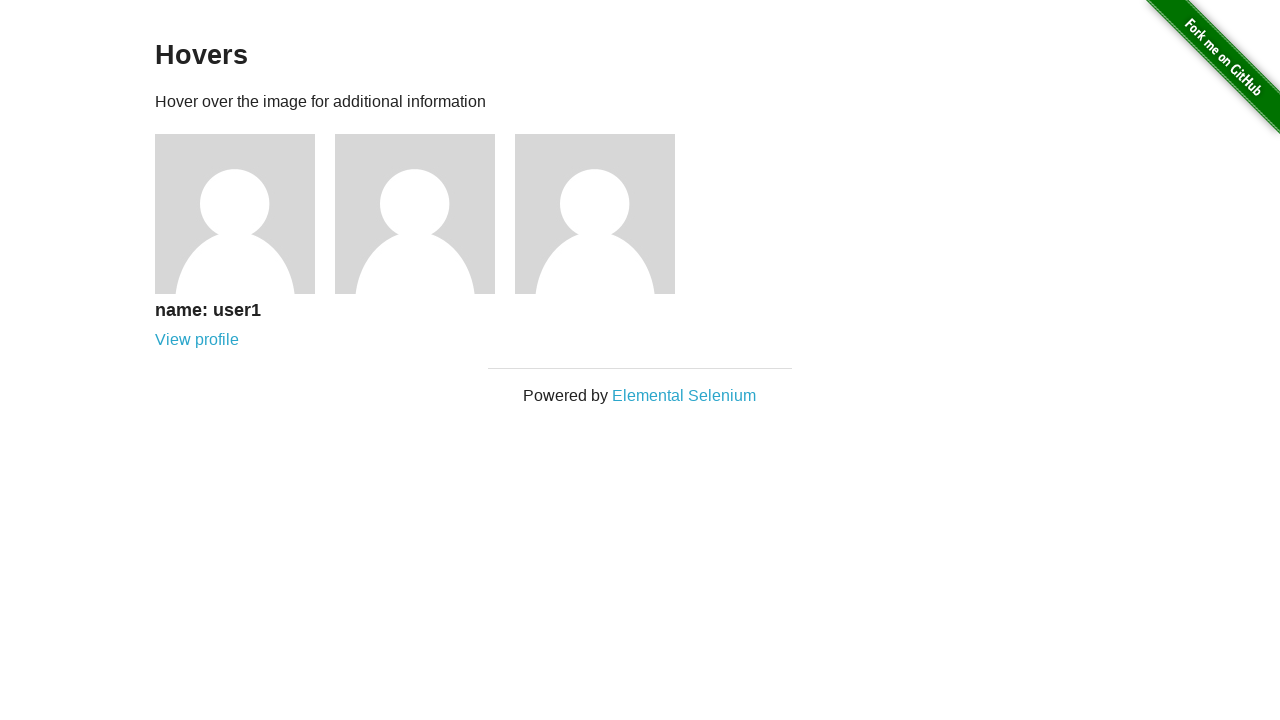

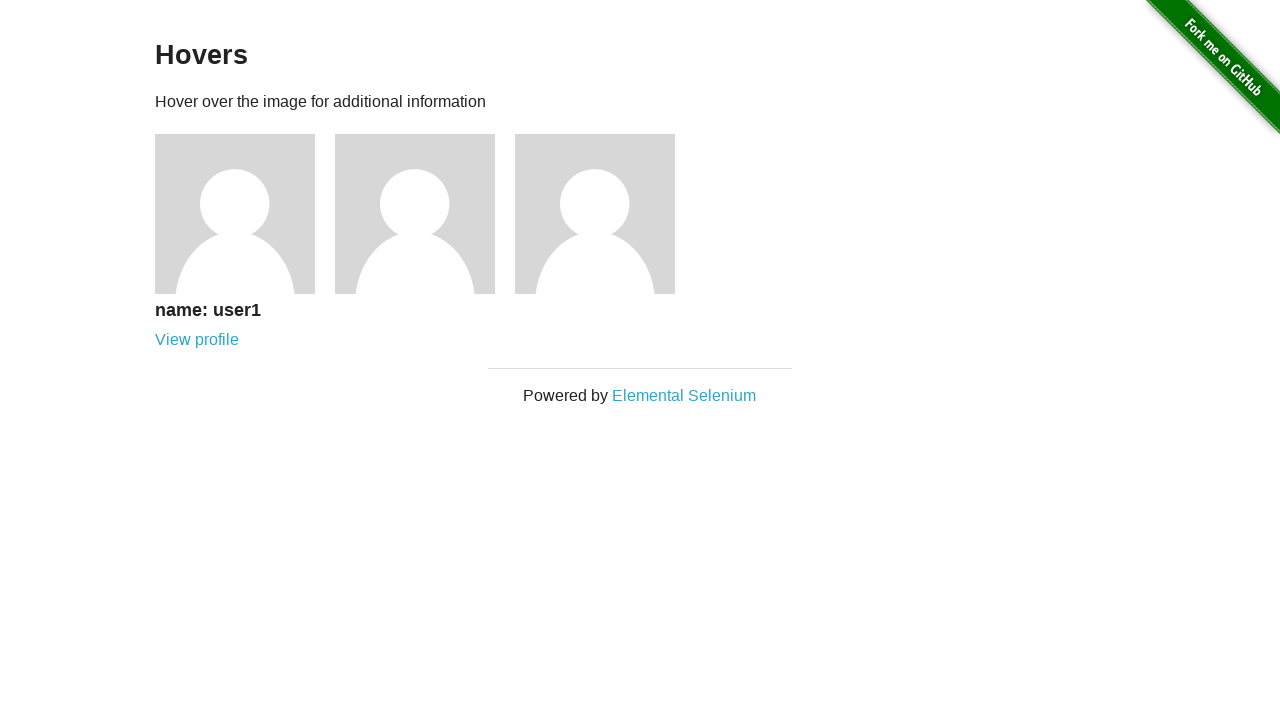